Tests an explicit wait scenario where the user must wait for a price to change to "100" before clicking a book button, then calculates an answer based on a displayed value and submits the form.

Starting URL: http://suninjuly.github.io/explicit_wait2.html

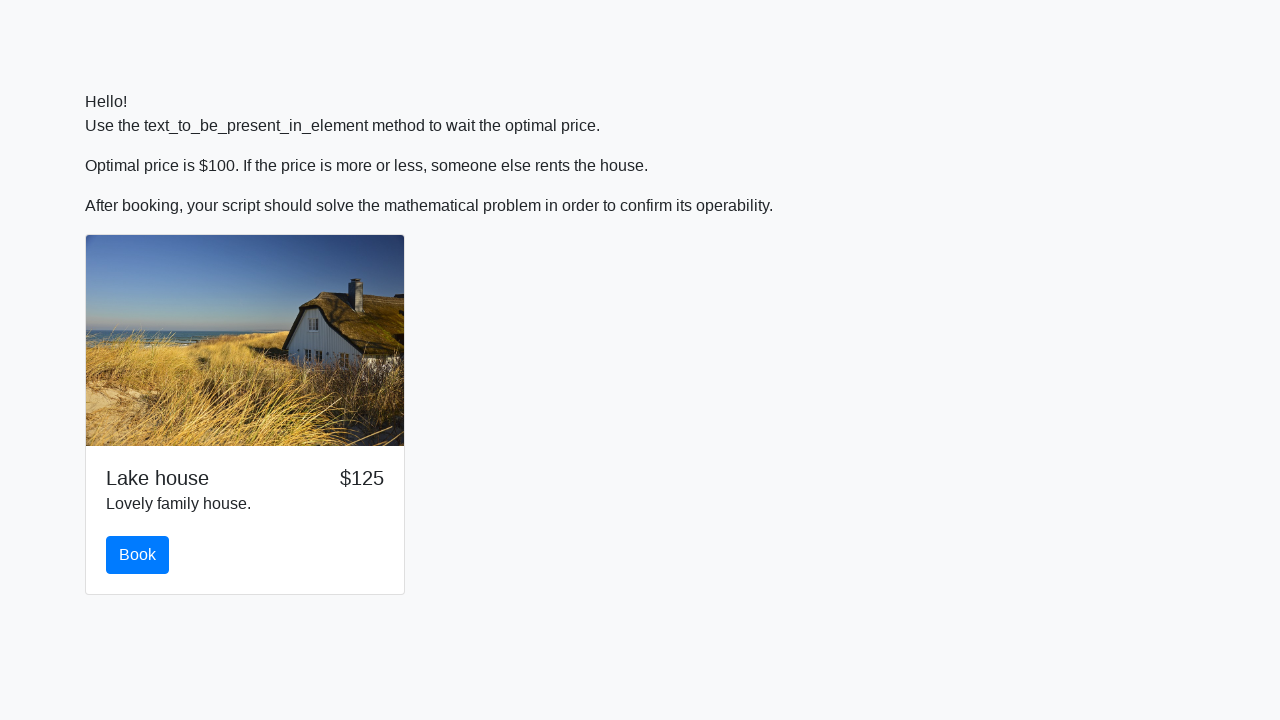

Waited for price element to change to '100'
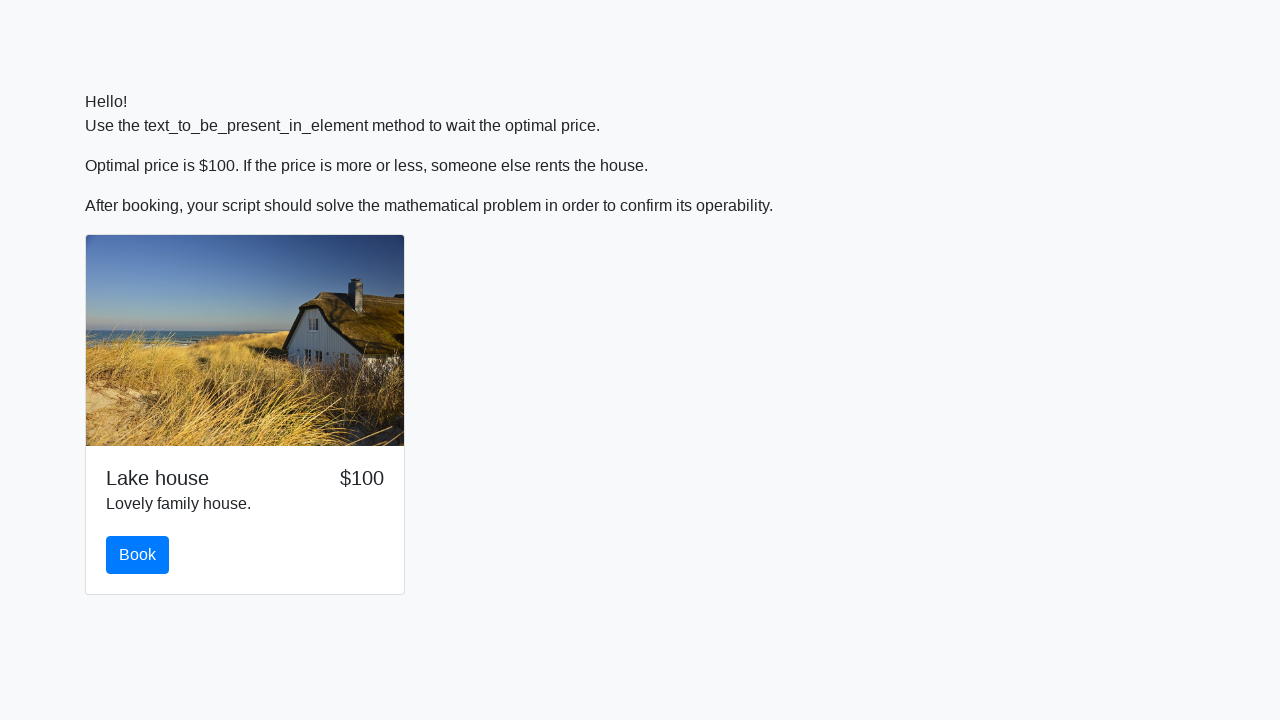

Clicked the book button at (138, 555) on #book
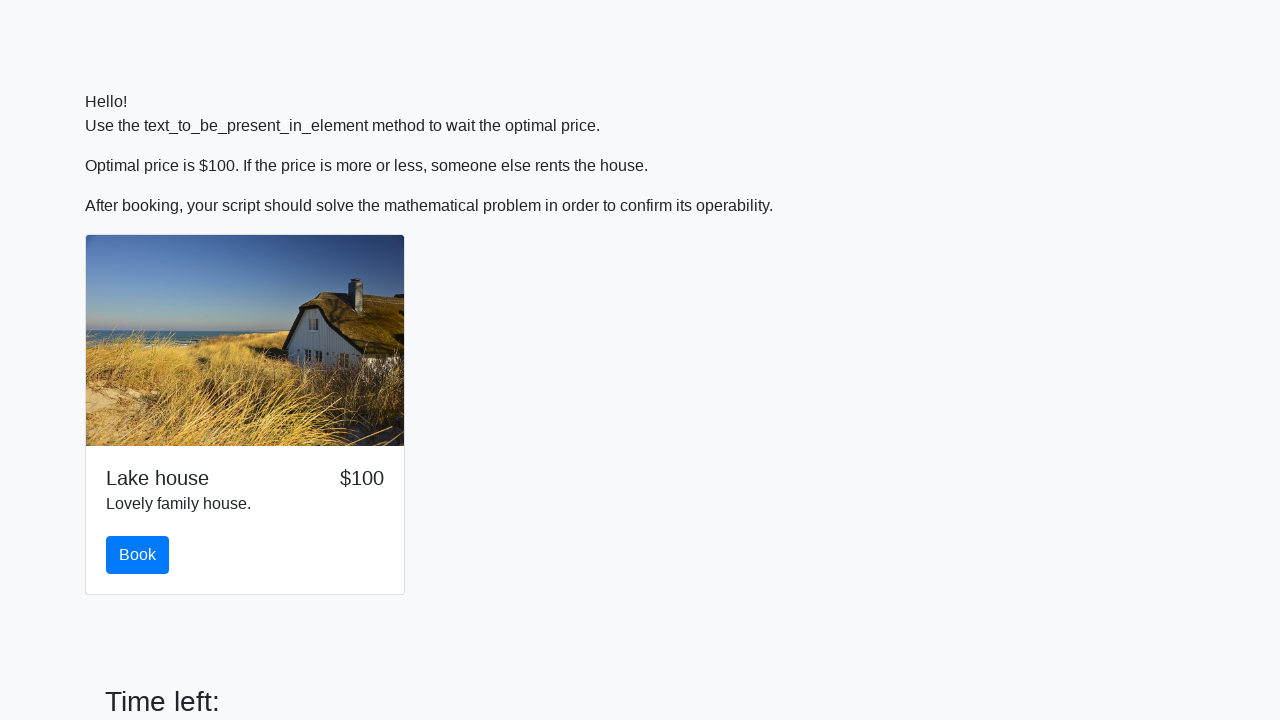

Retrieved input value: 776
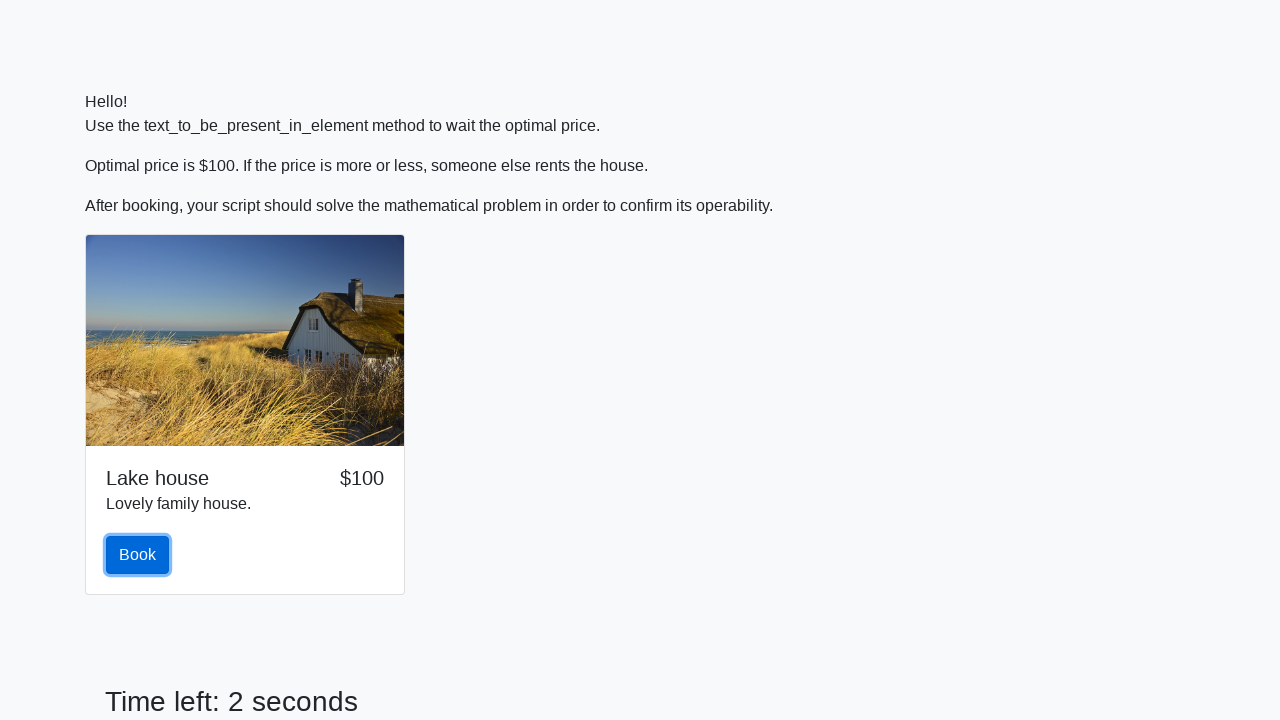

Calculated answer: -1.1415081285706221
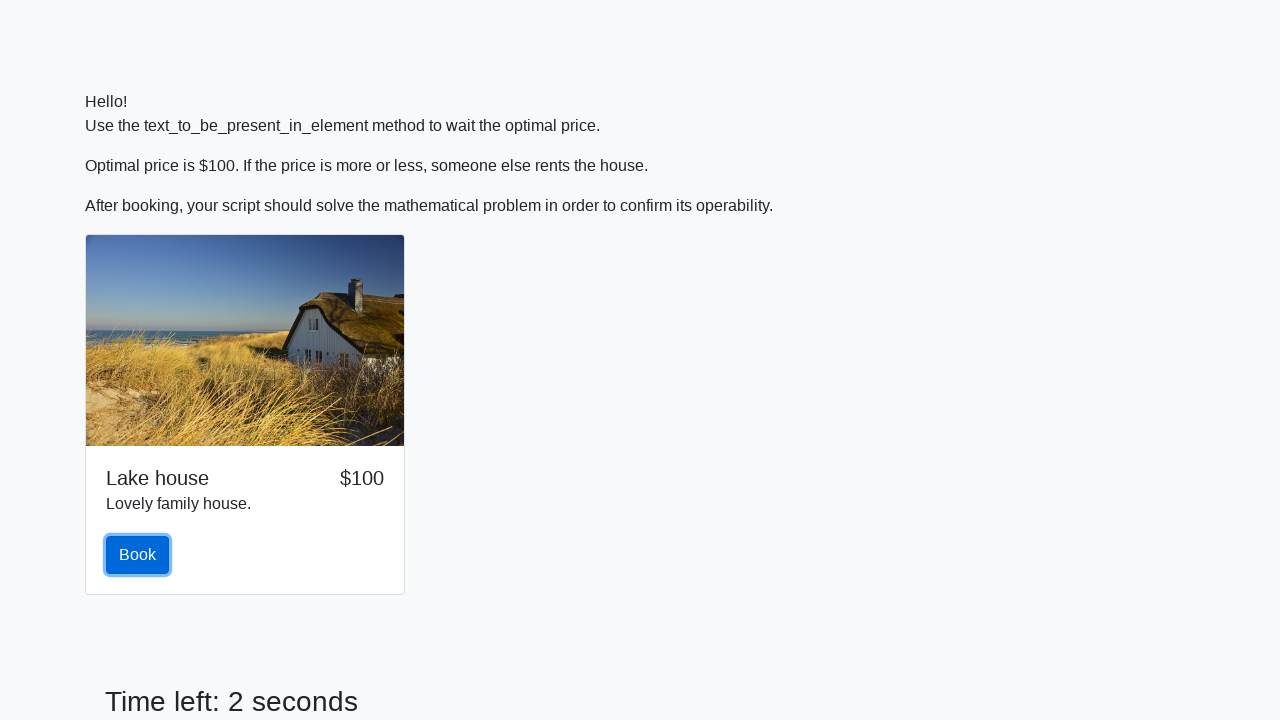

Filled answer field with calculated value: -1.1415081285706221 on #answer
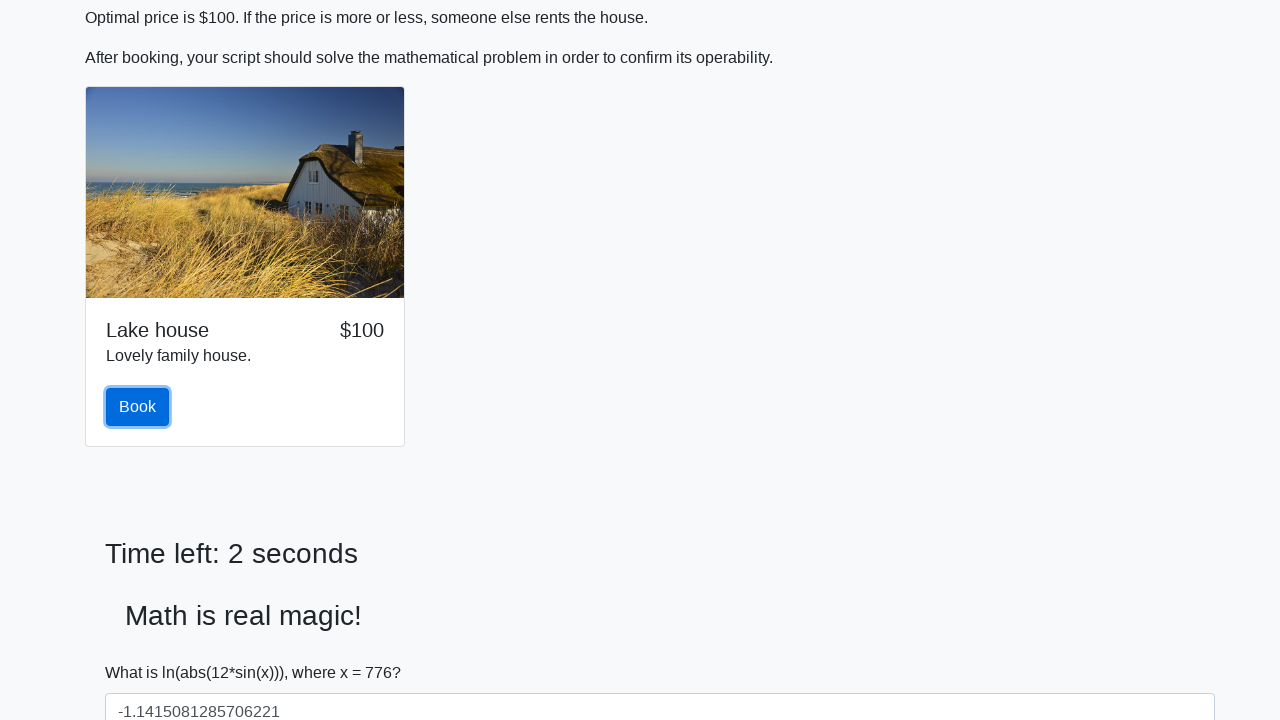

Clicked the submit button at (143, 651) on button[type='submit']
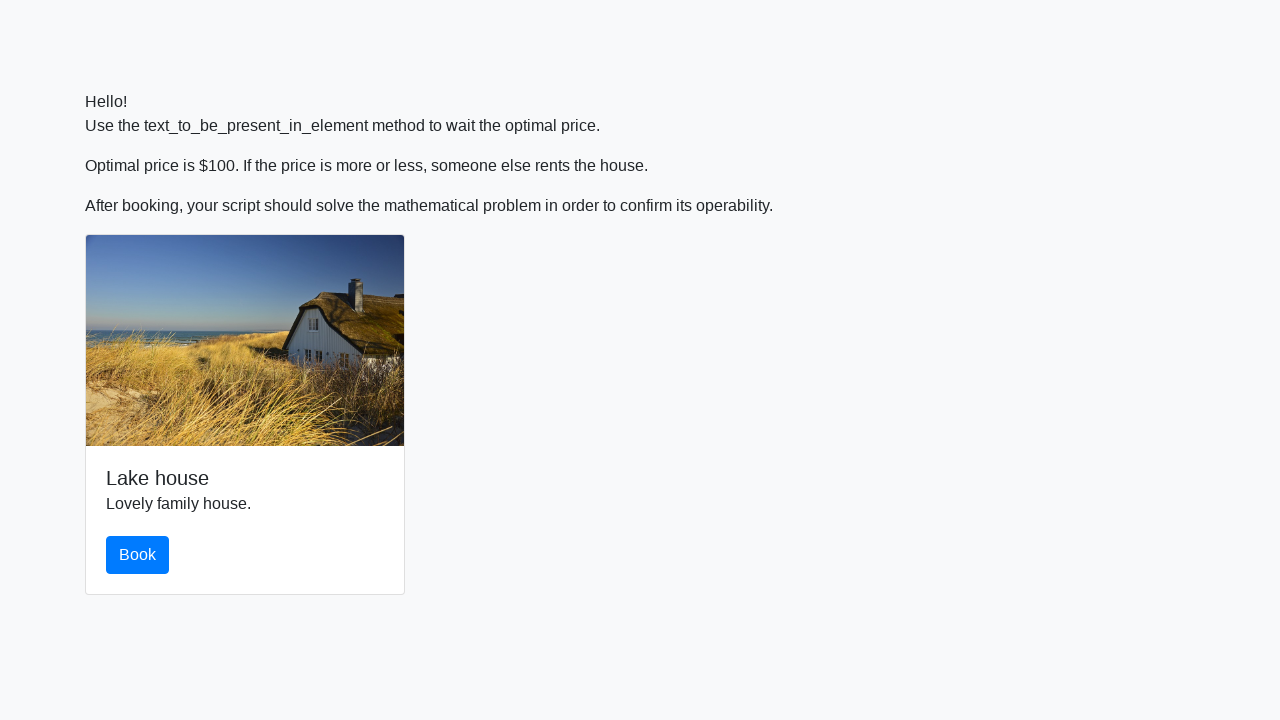

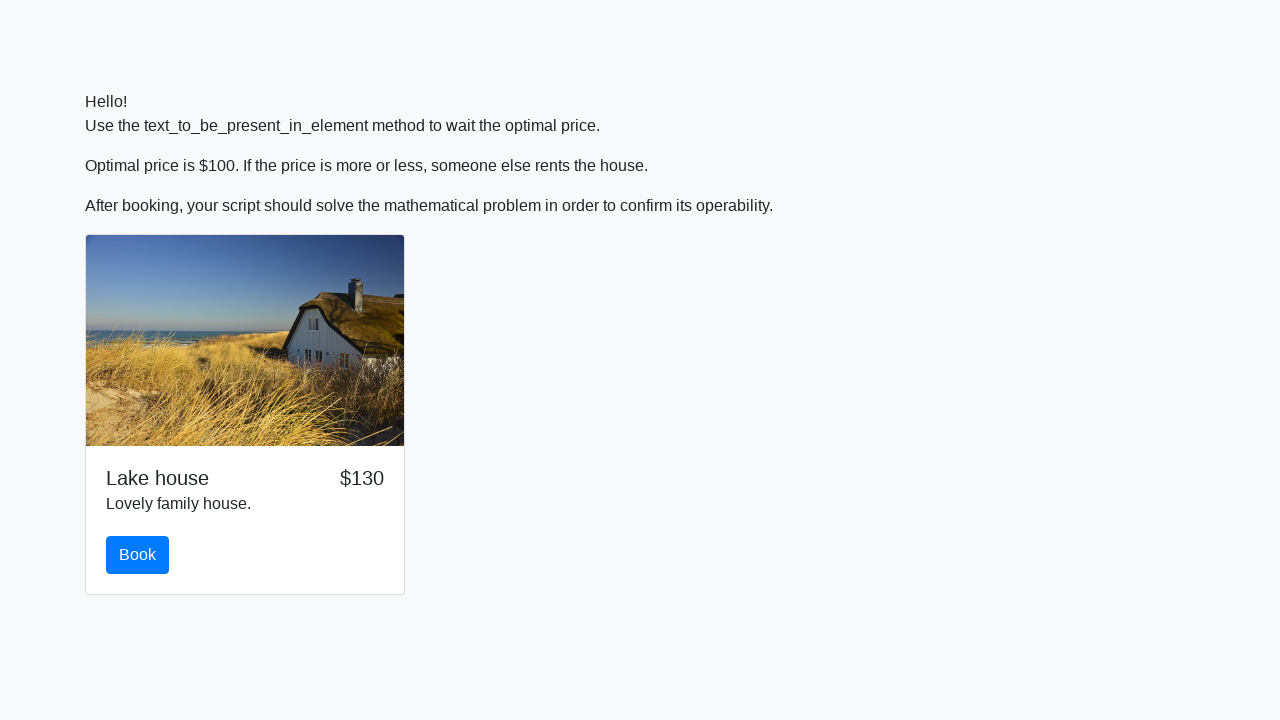